Tests ZIP code validation by submitting a too-short ZIP code and verifying error message appears

Starting URL: https://www.sharelane.com/cgi-bin/register.py

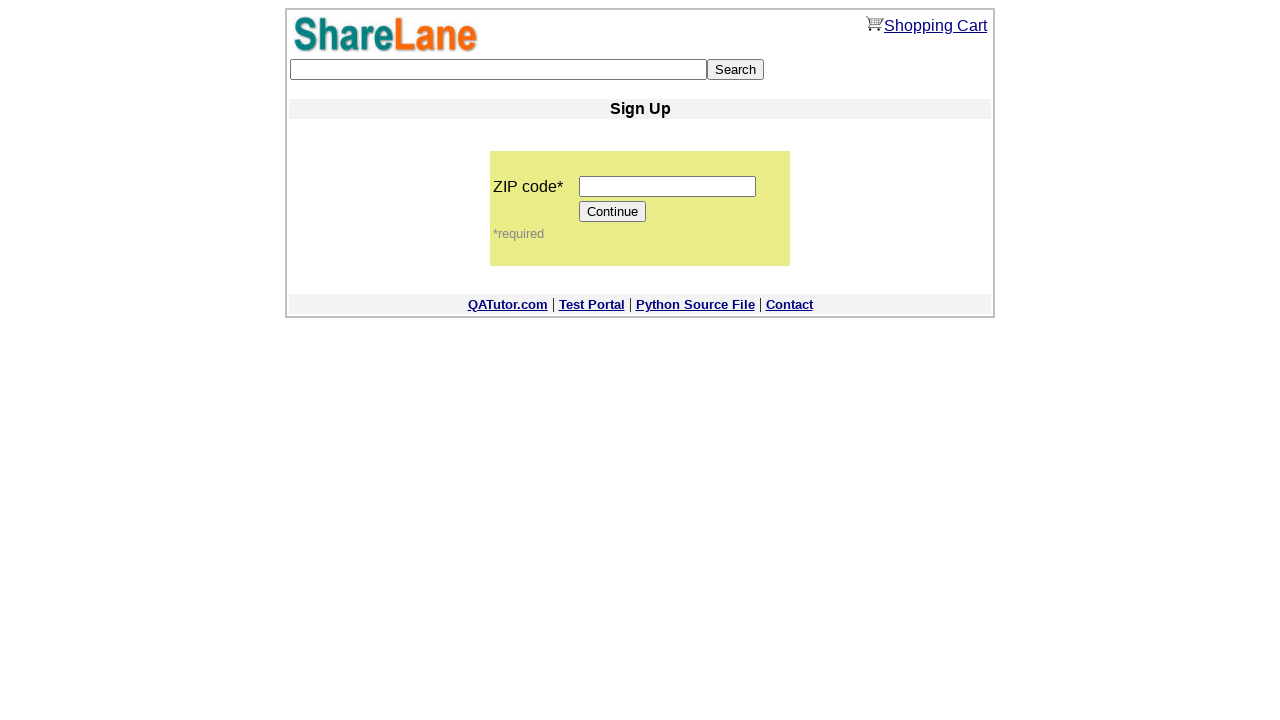

Filled ZIP code field with short code '123' on input[name='zip_code']
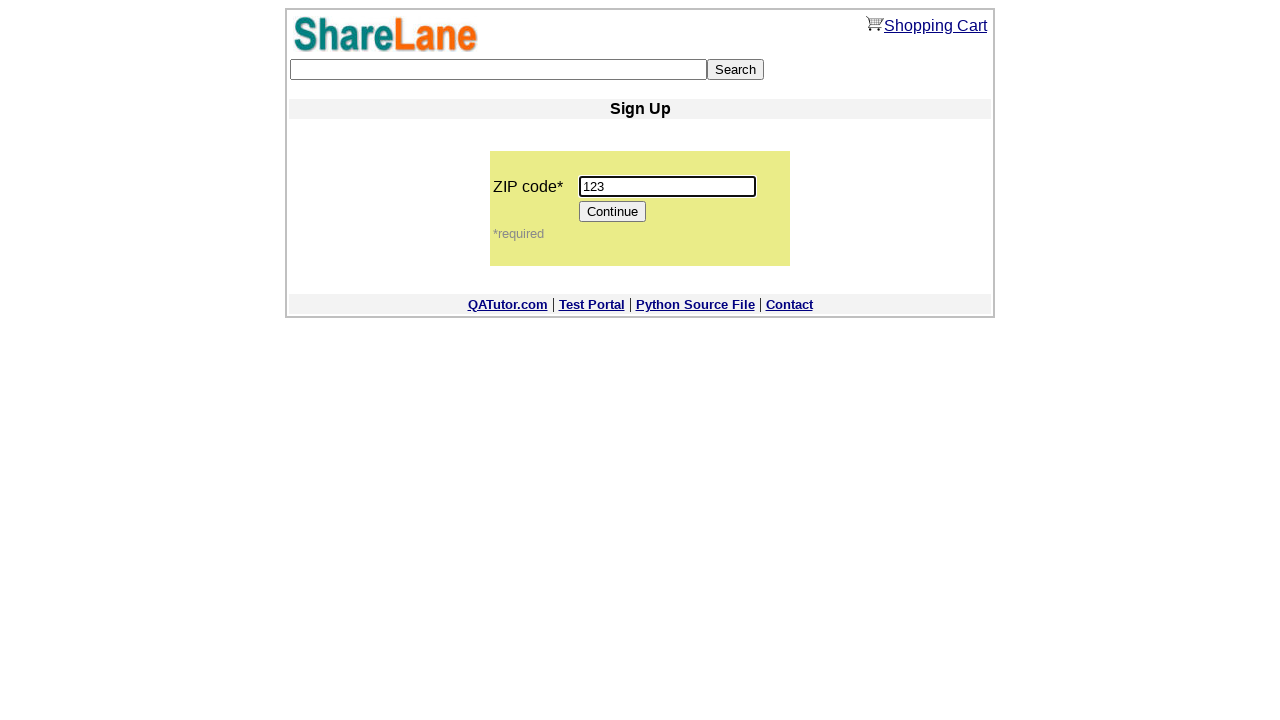

Clicked Continue button to submit form at (613, 212) on input[value='Continue']
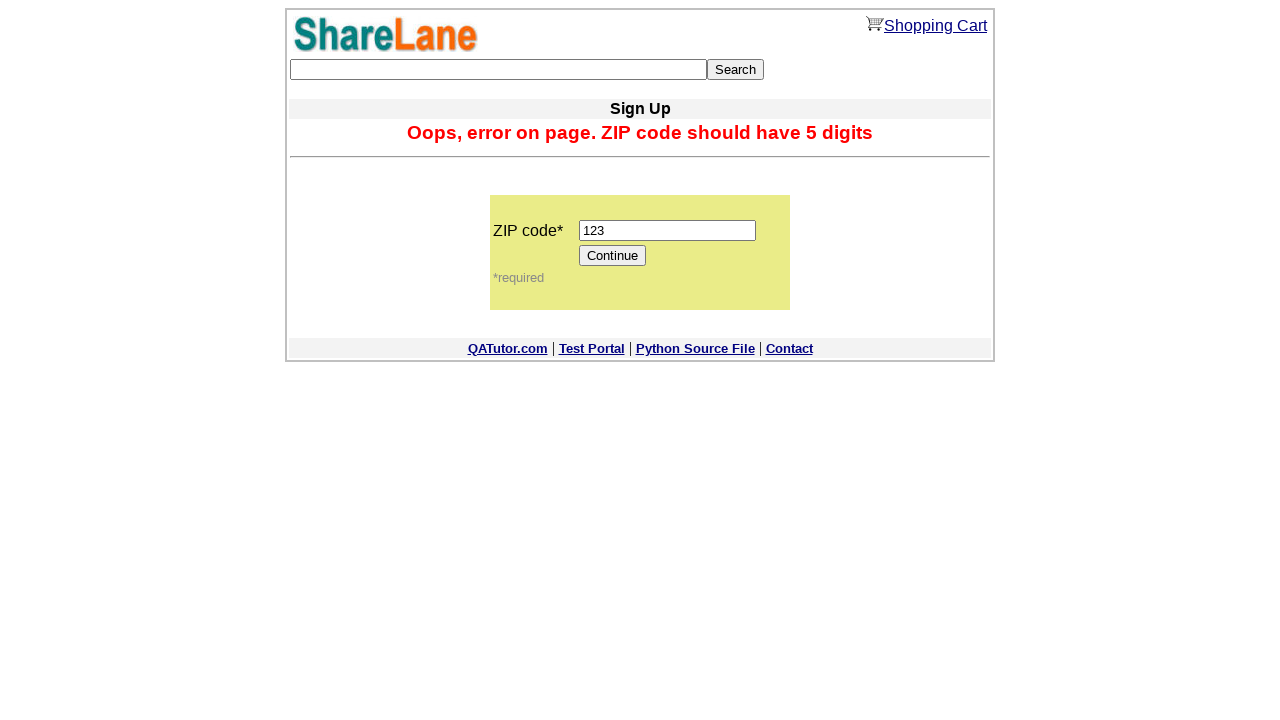

Error message appeared validating short ZIP code rejection
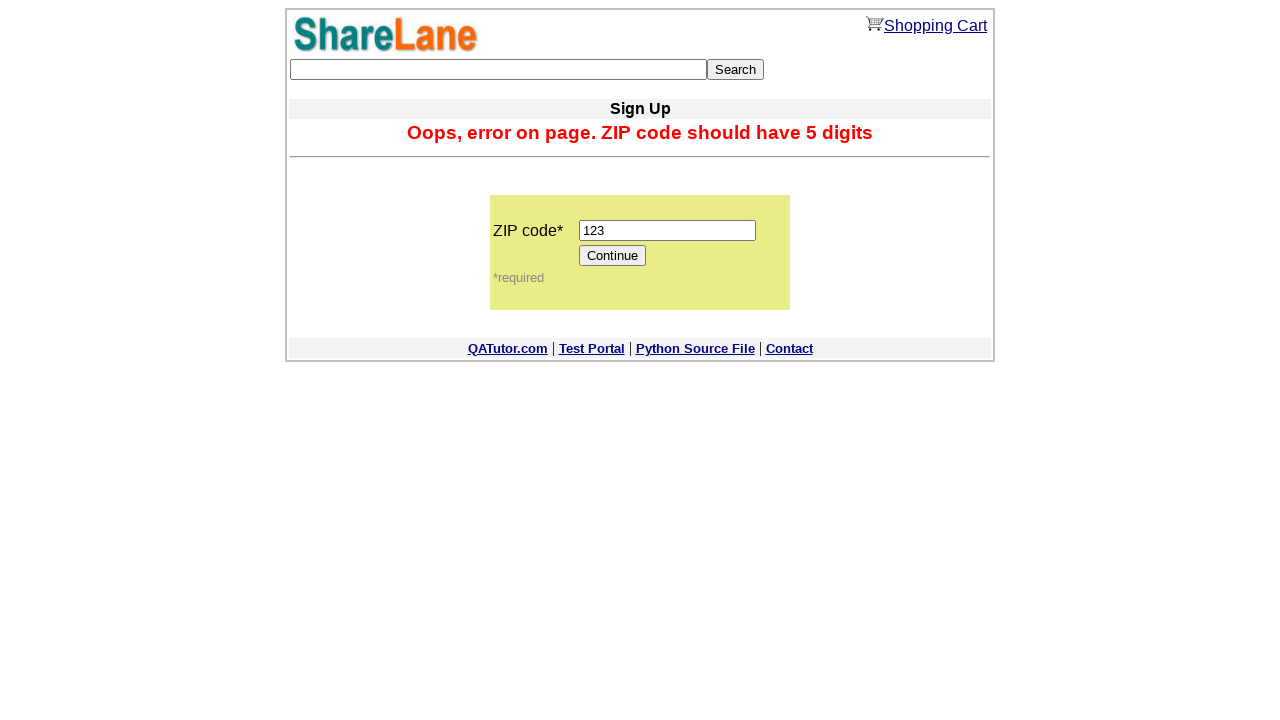

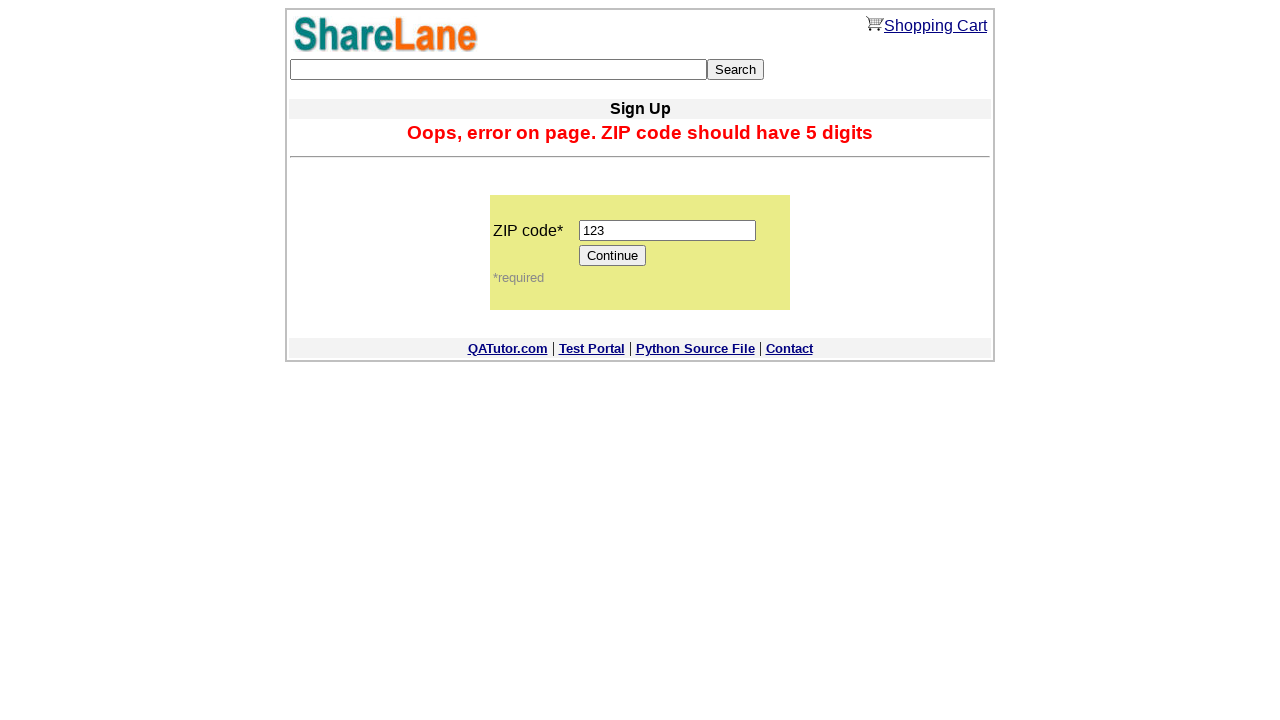